Navigates to GitHub homepage and verifies the page loads by checking the page title

Starting URL: https://github.com

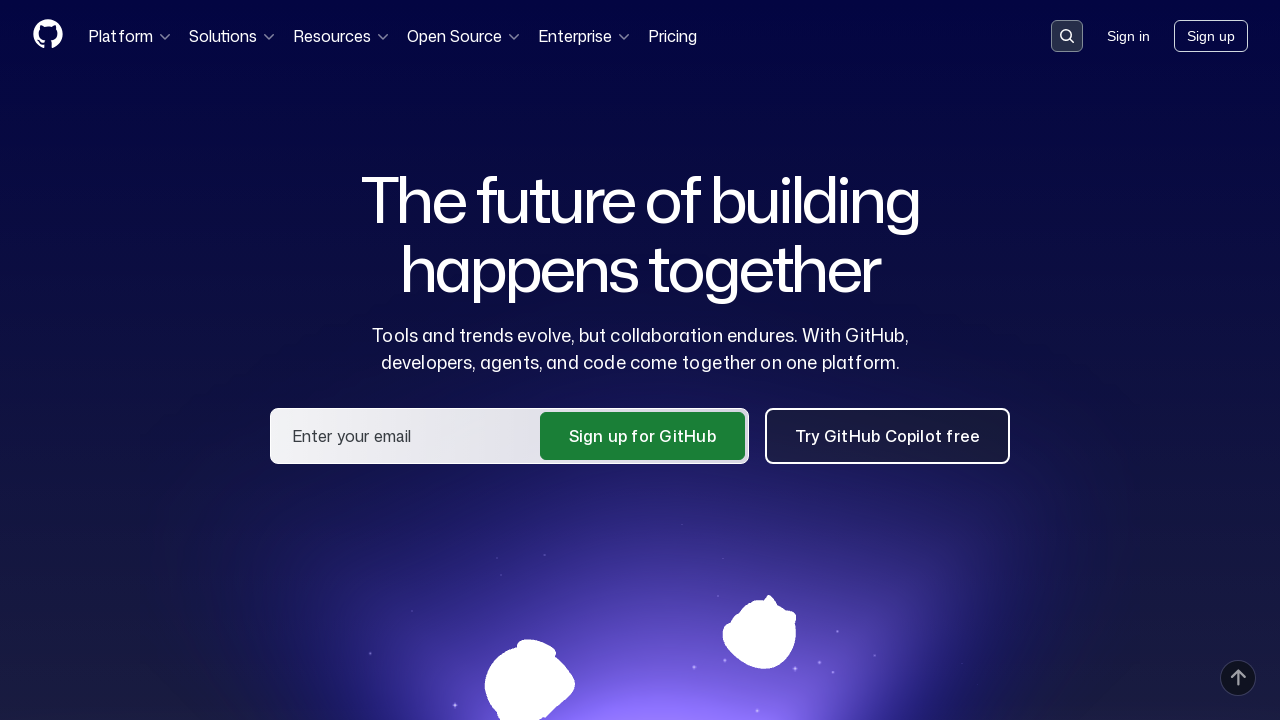

Navigated to GitHub homepage
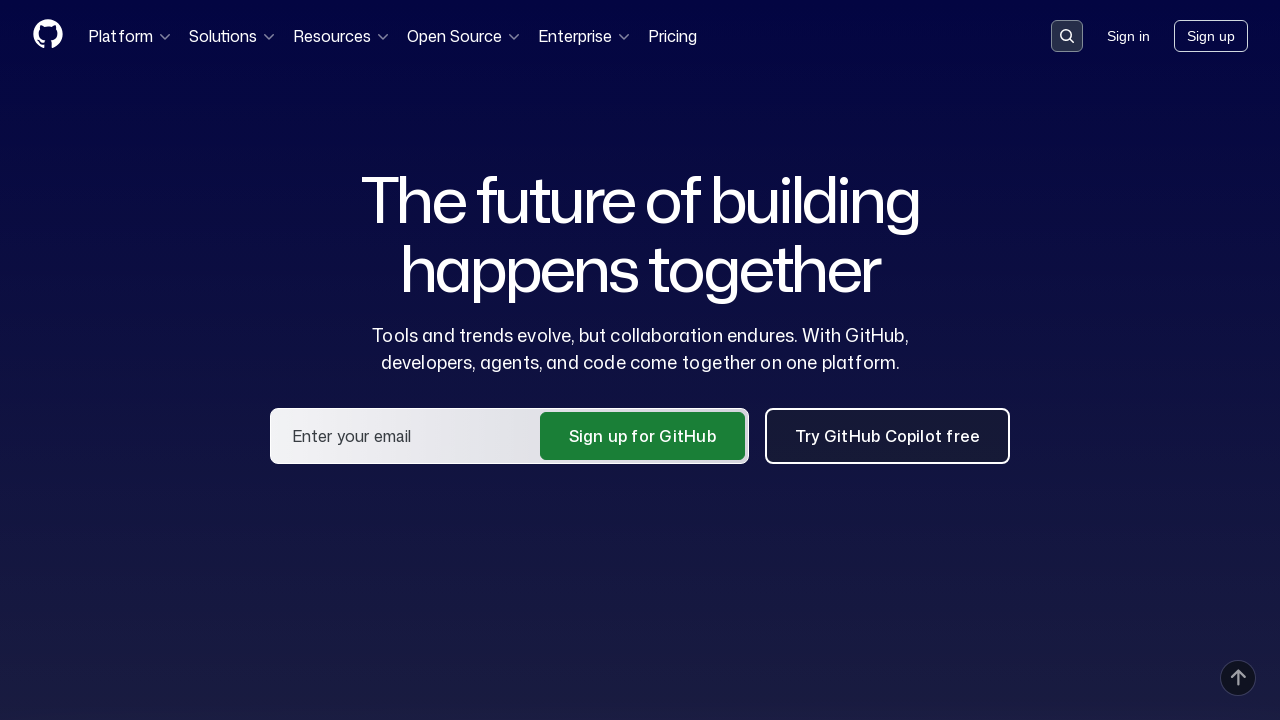

Waited for page to fully load (domcontentloaded)
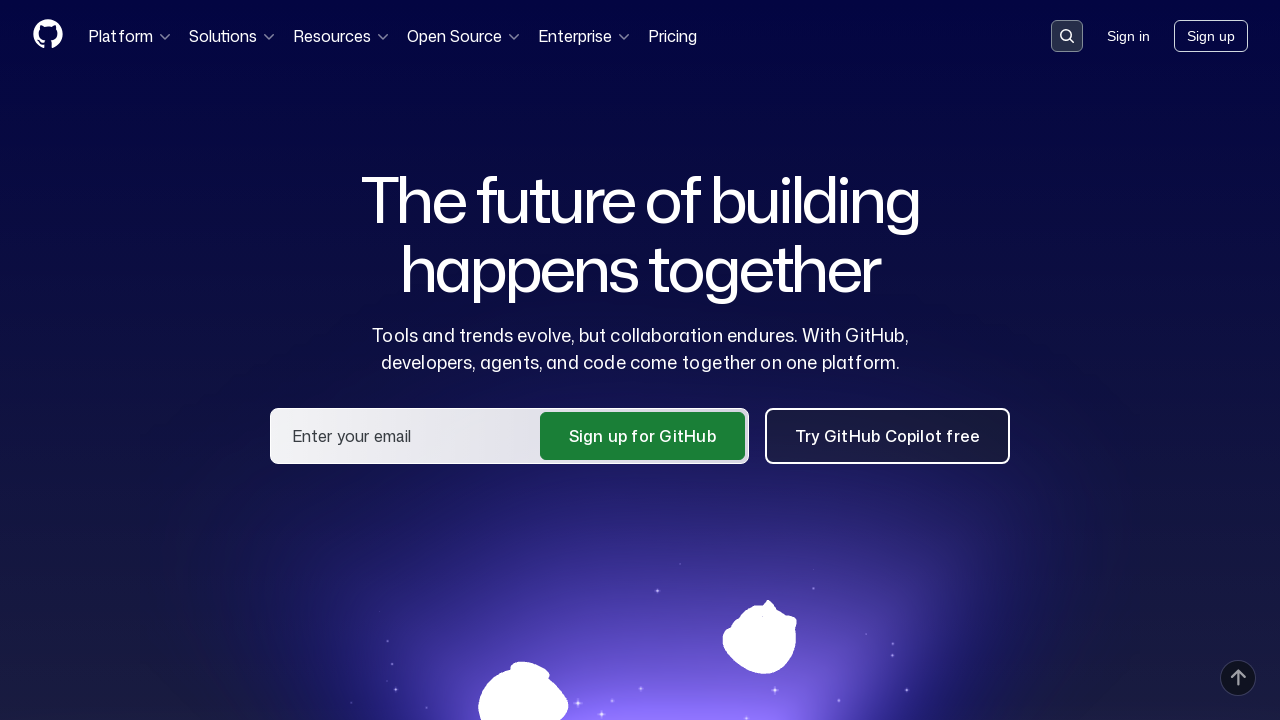

Verified page title contains 'GitHub'
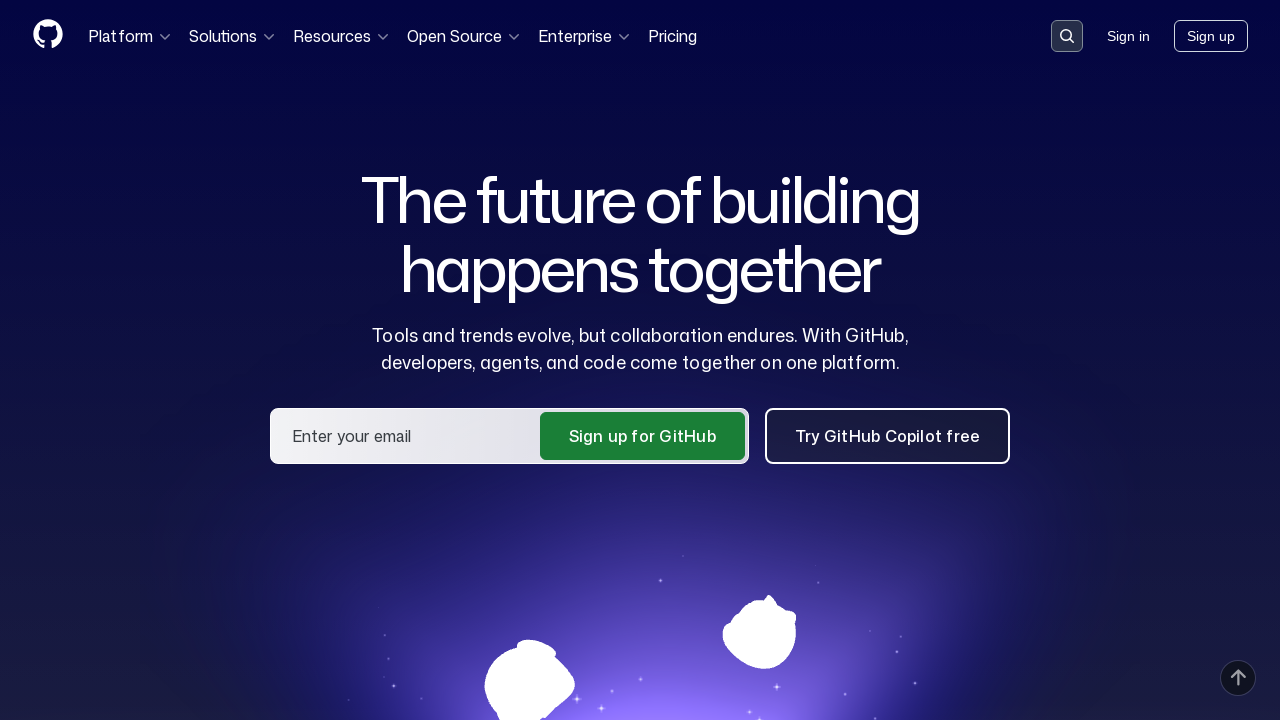

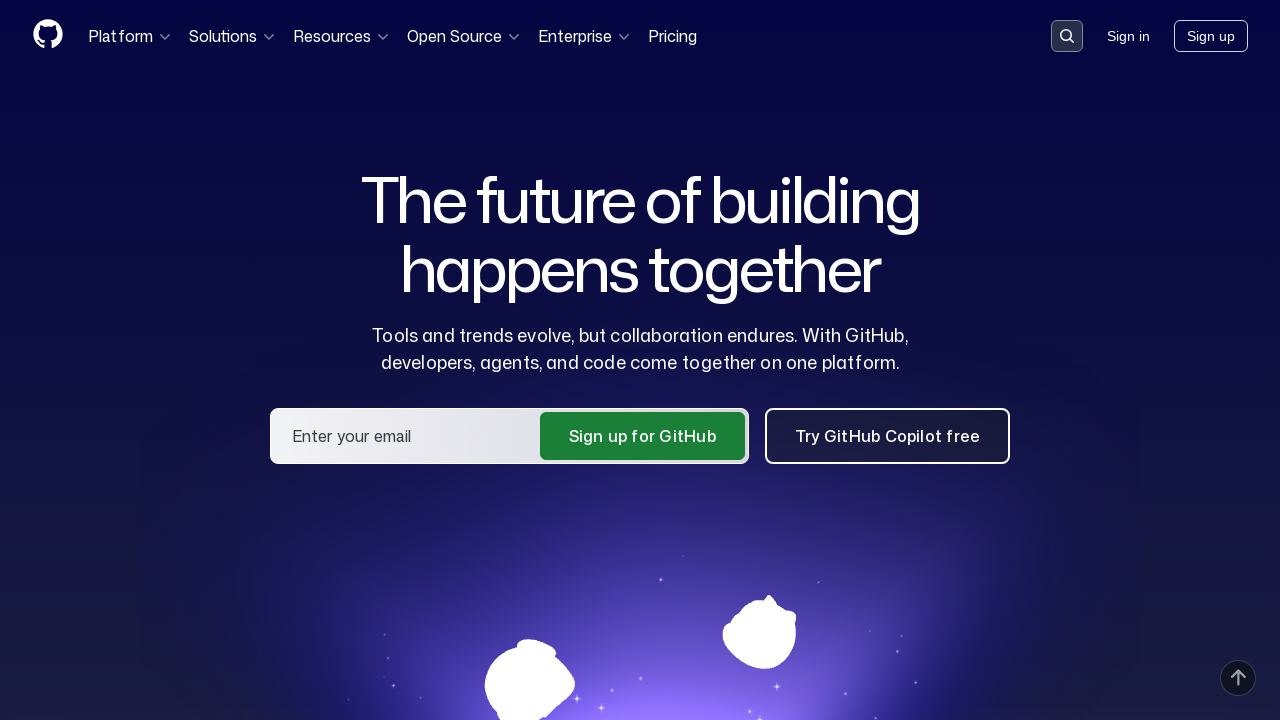